Tests form interaction by selecting a checkbox, choosing from dropdown, entering text, and triggering an alert

Starting URL: https://rahulshettyacademy.com/AutomationPractice/

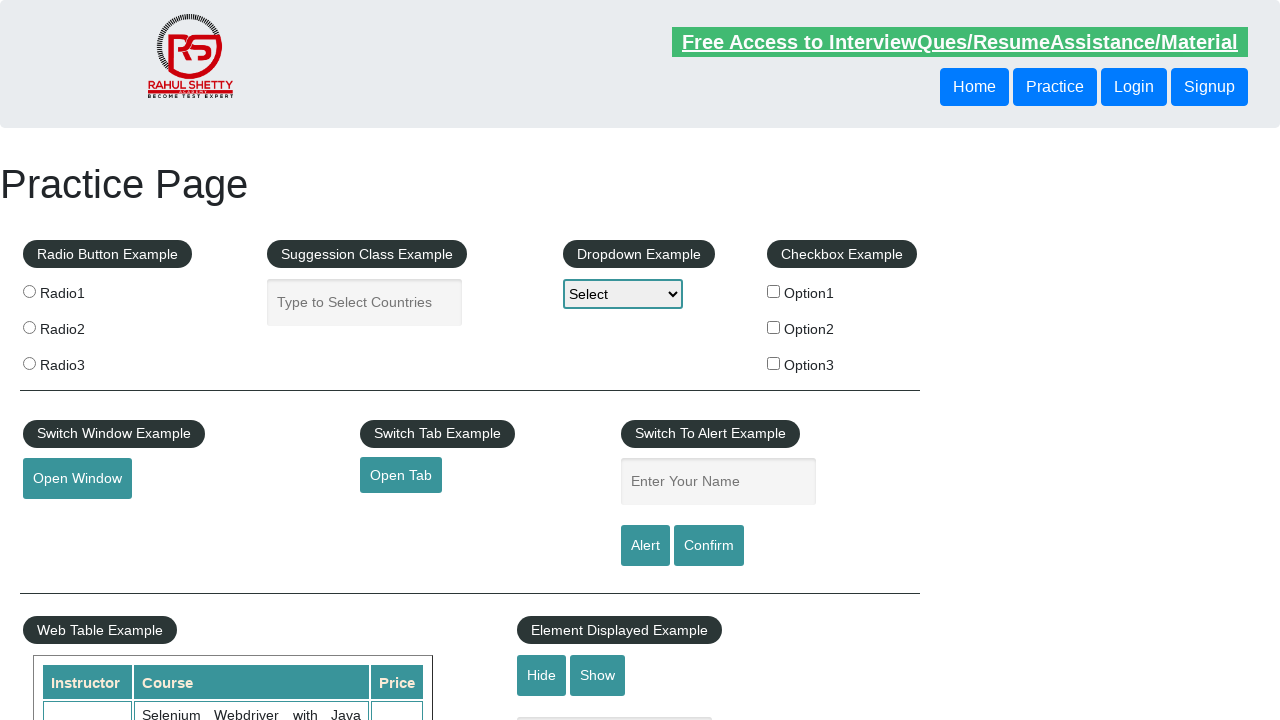

Clicked checkbox option 2 at (774, 327) on #checkBoxOption2
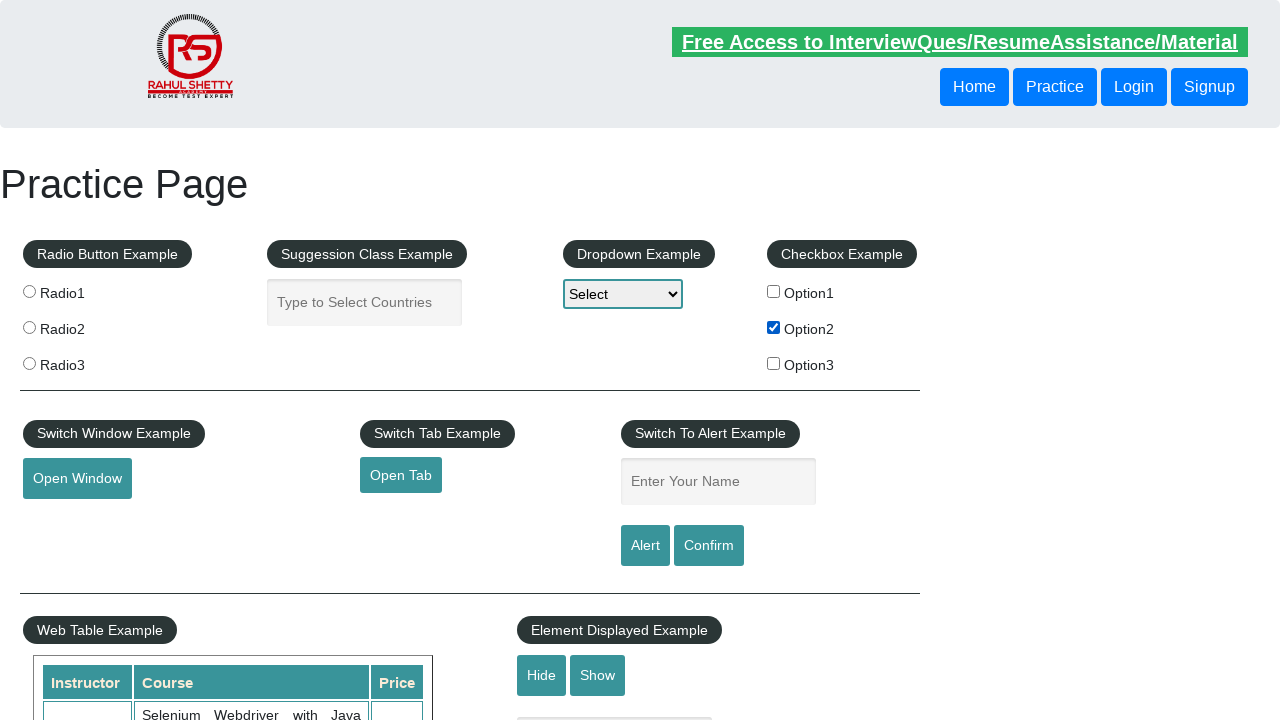

Set option value to 'option2'
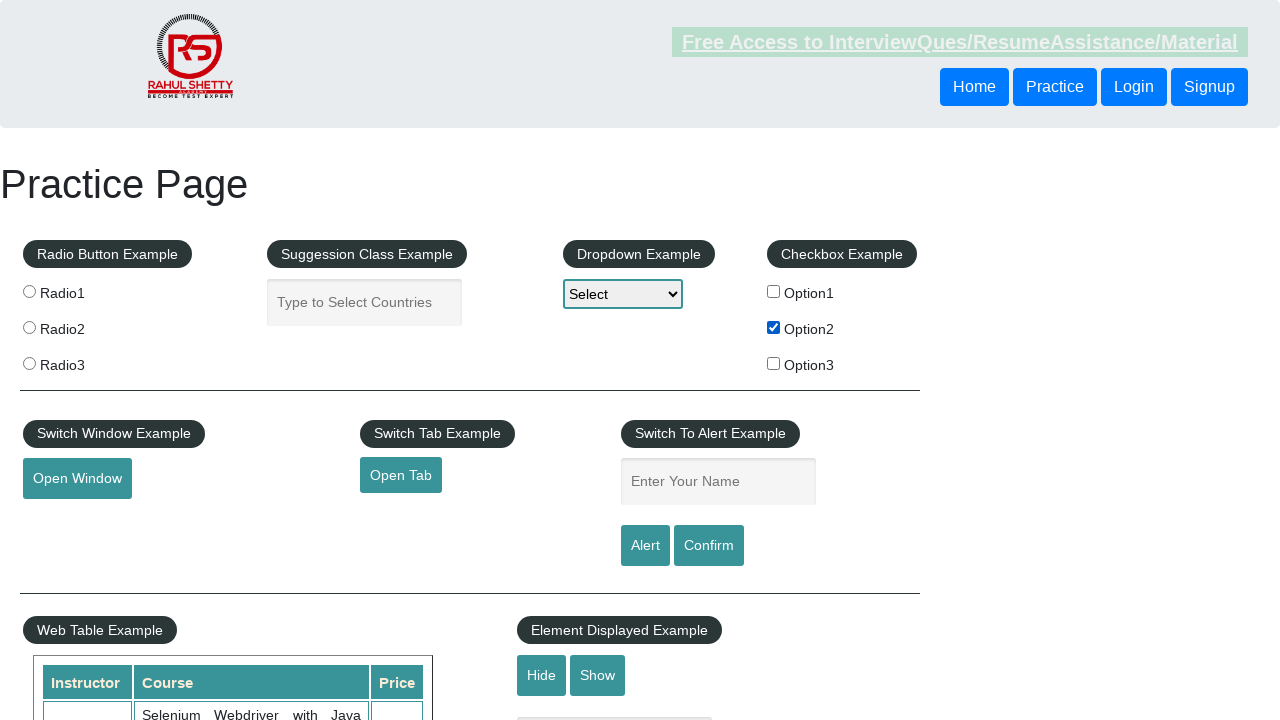

Selected 'option2' from dropdown on #dropdown-class-example
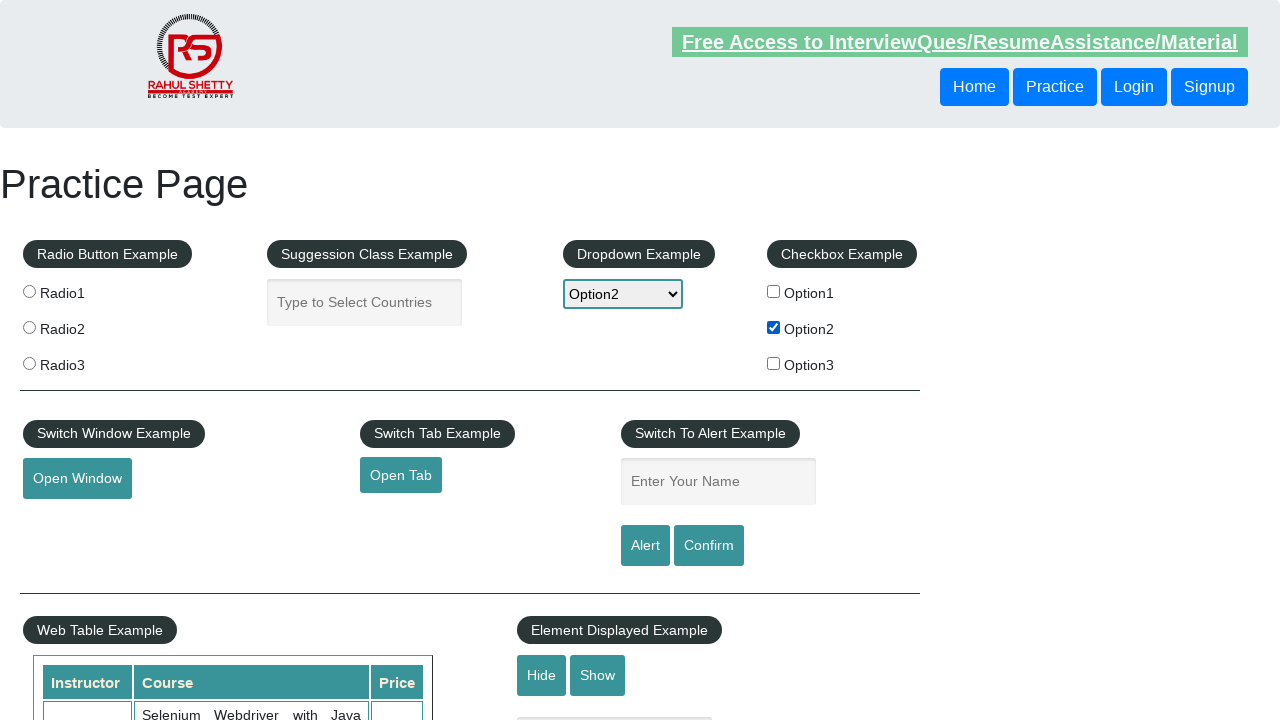

Filled name field with 'option2' on #name
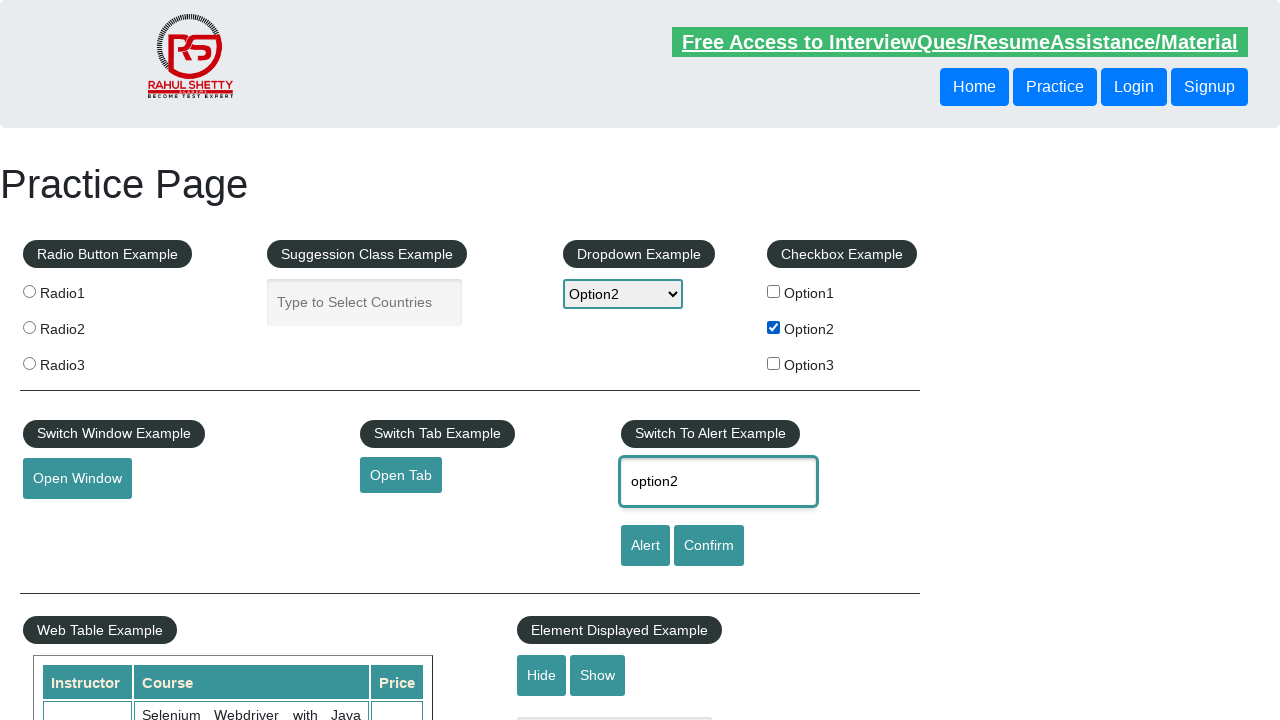

Clicked alert button to trigger alert at (645, 546) on #alertbtn
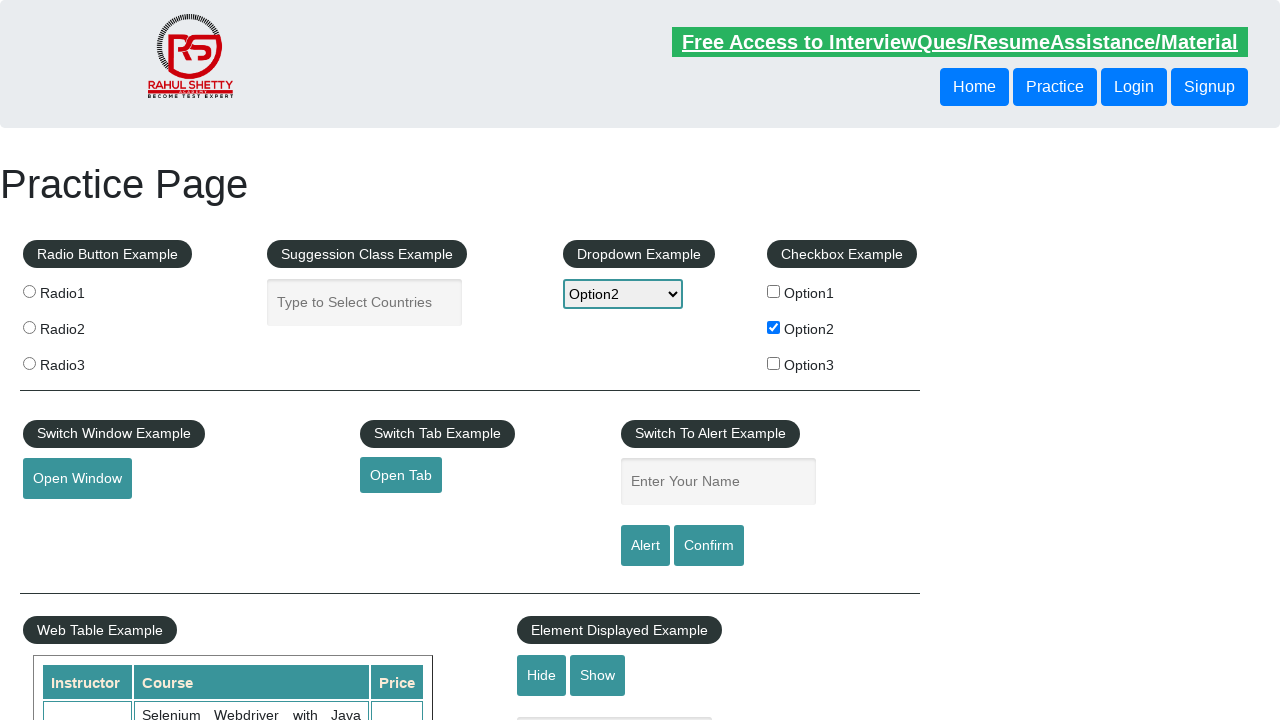

Alert dialog accepted
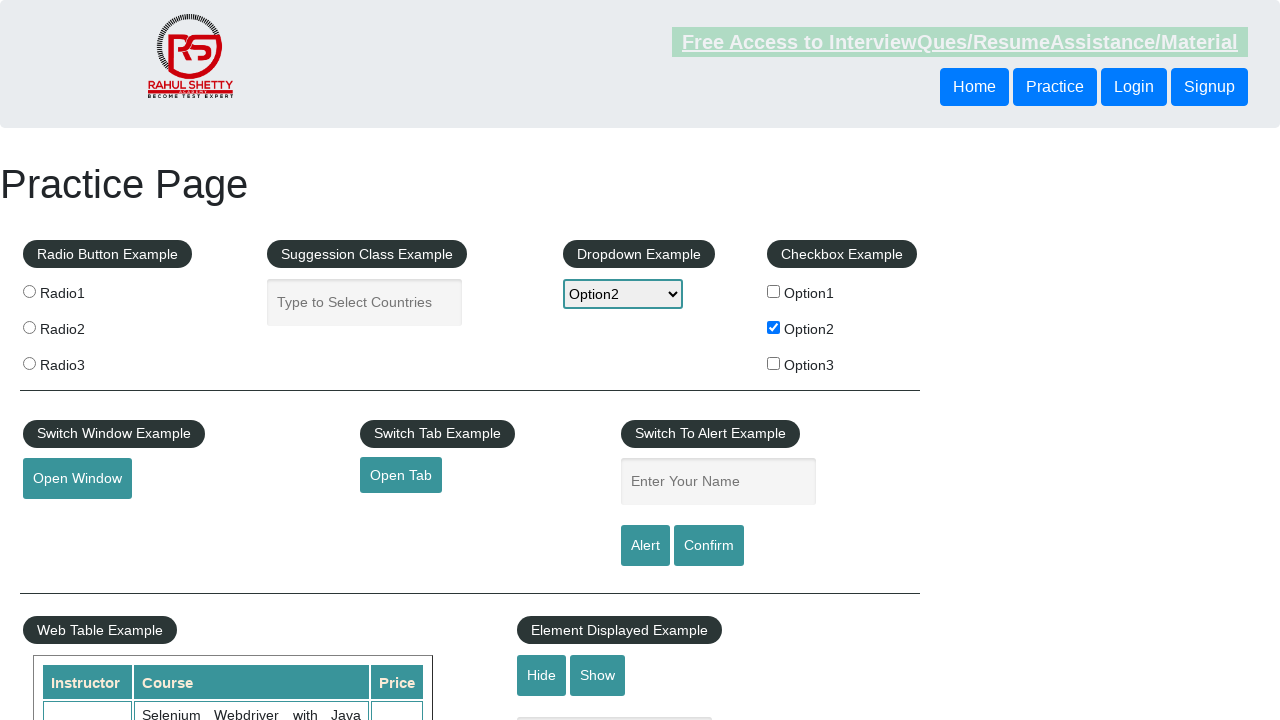

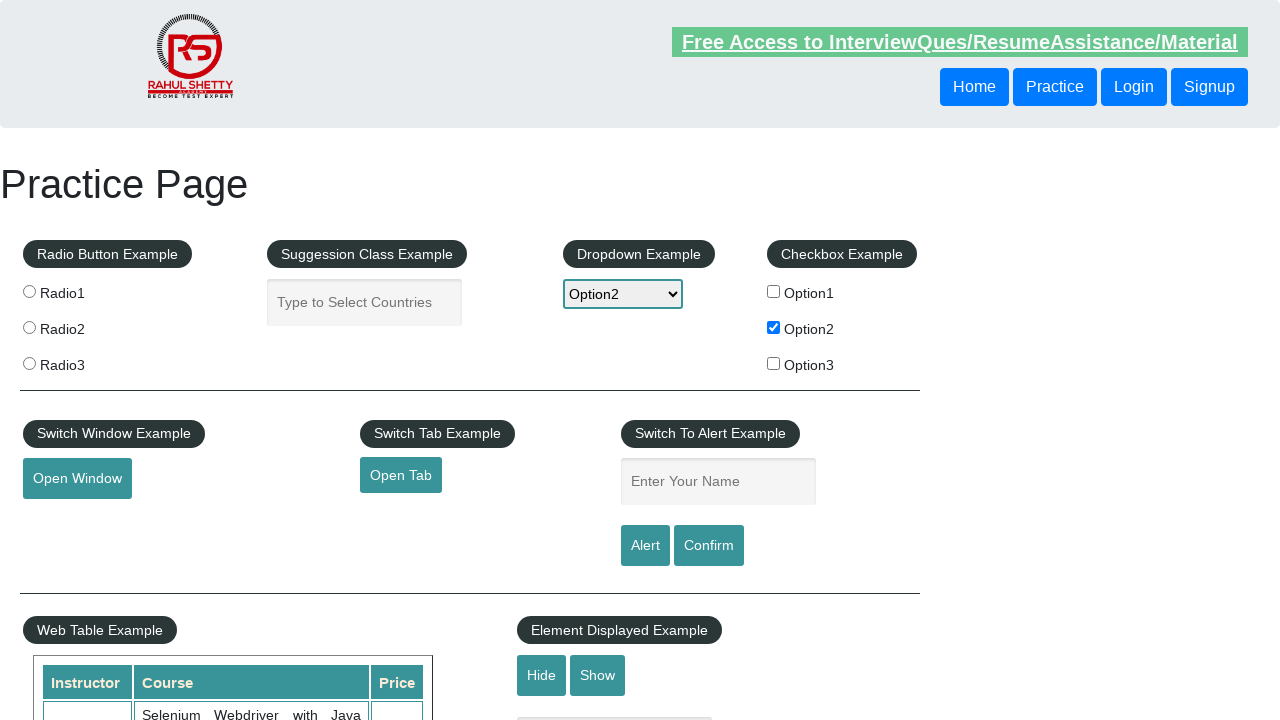